Tests email validation by entering an invalid email, clicking submit, and verifying the field shows an error state with red border.

Starting URL: https://demoqa.com/text-box

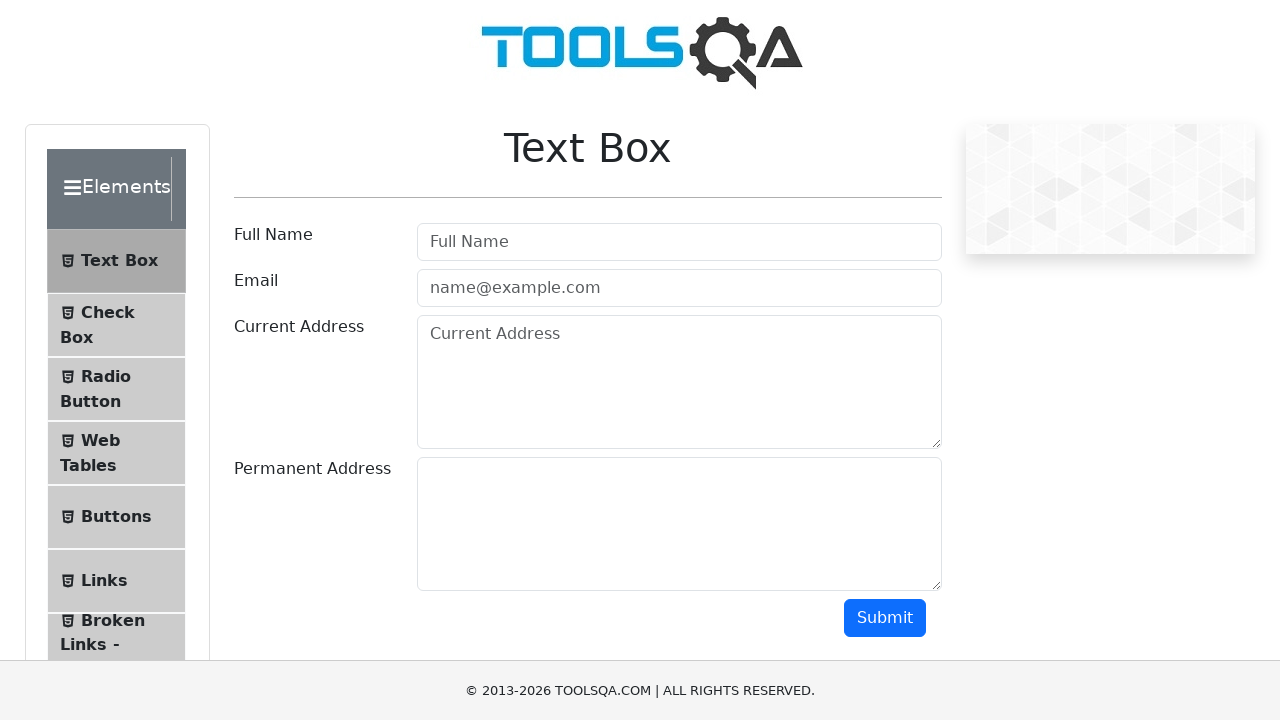

Filled email field with invalid email 'negativetest' on #userEmail
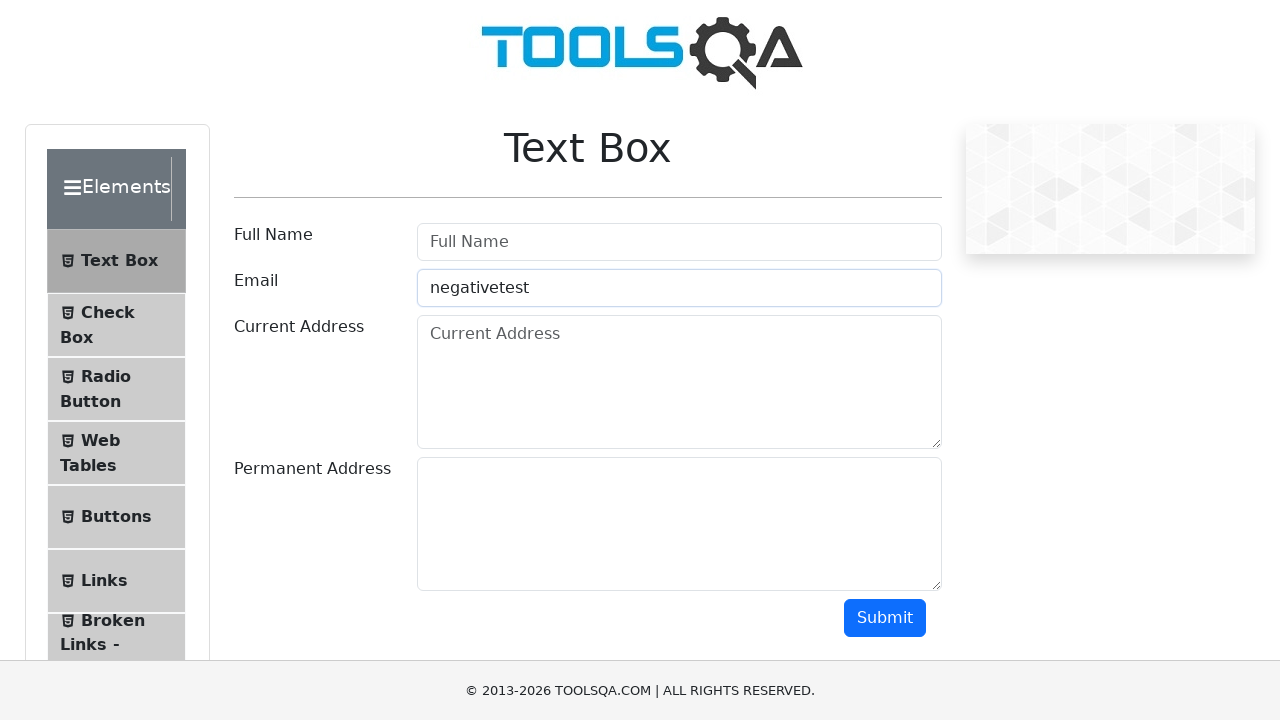

Scrolled down 500px to reveal submit button
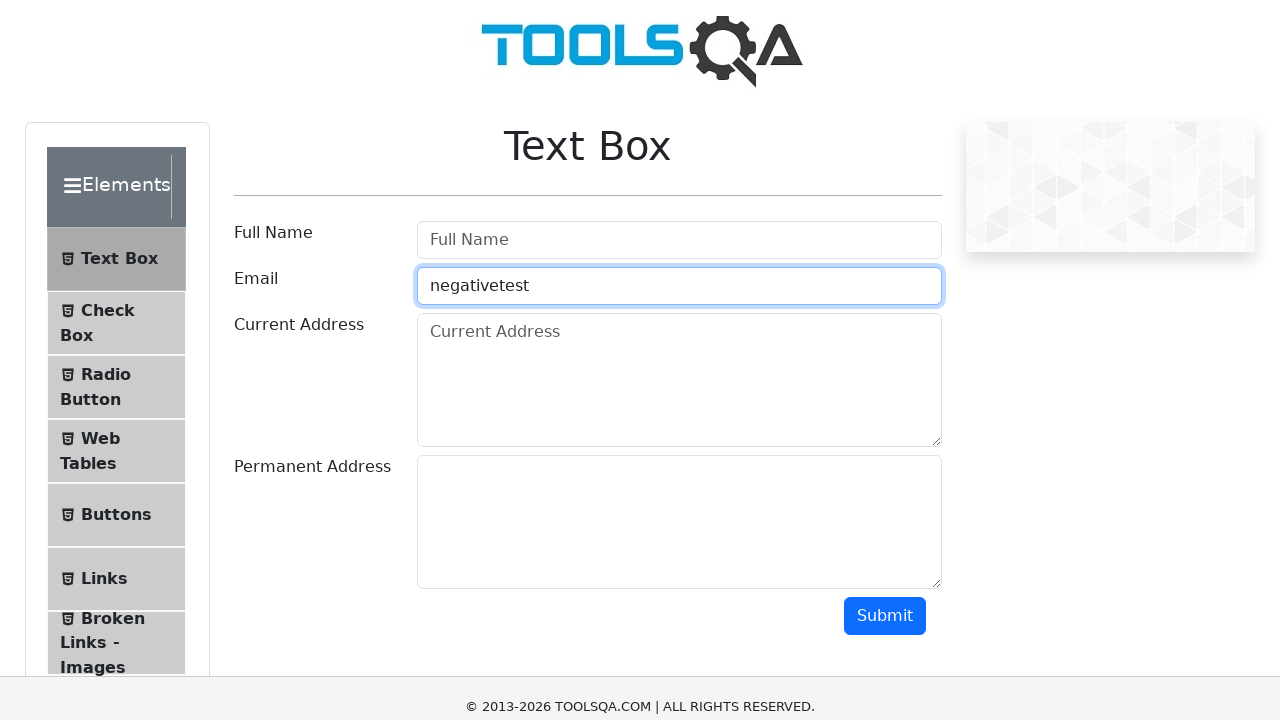

Clicked submit button at (885, 118) on #submit
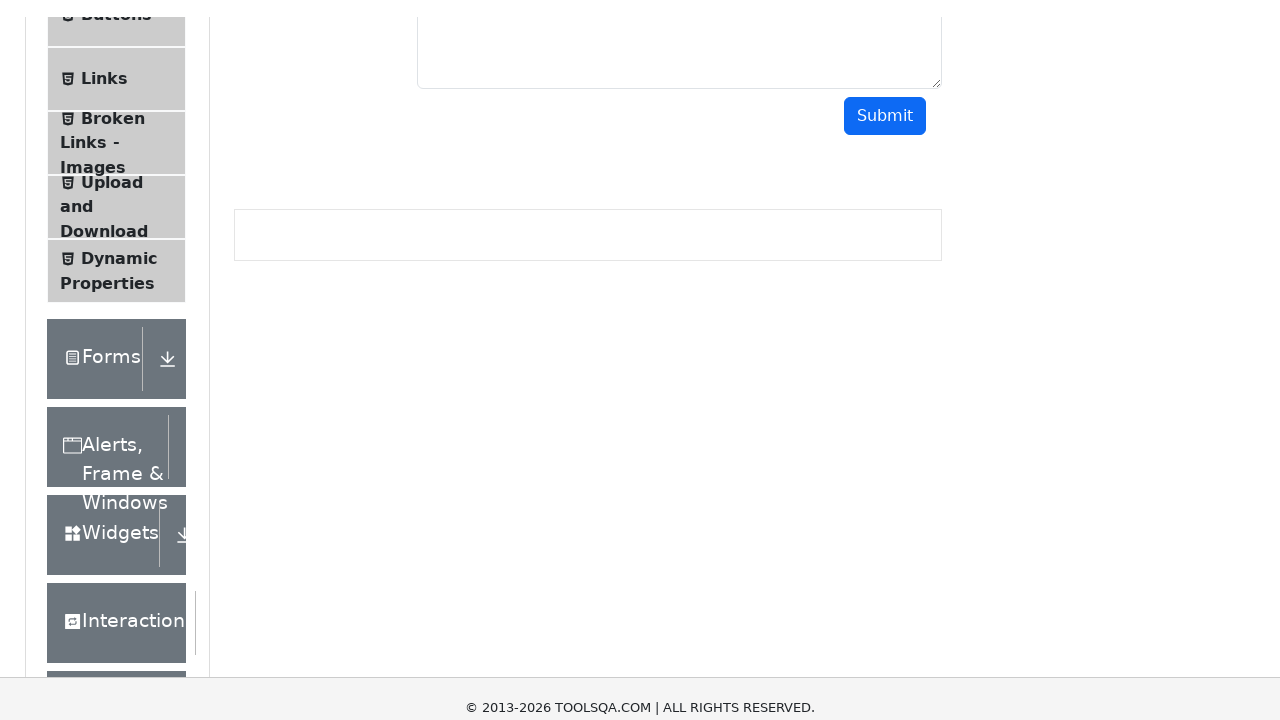

Waited 1000ms for error state to appear
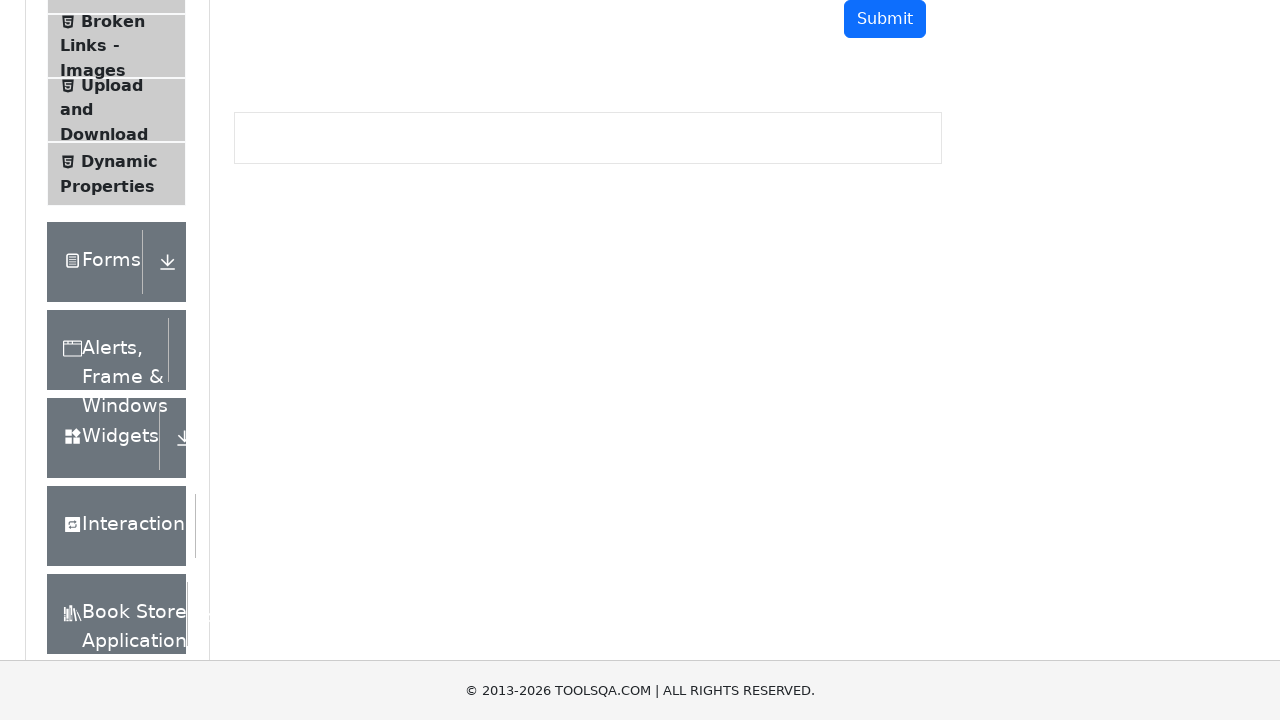

Retrieved computed border color from email field
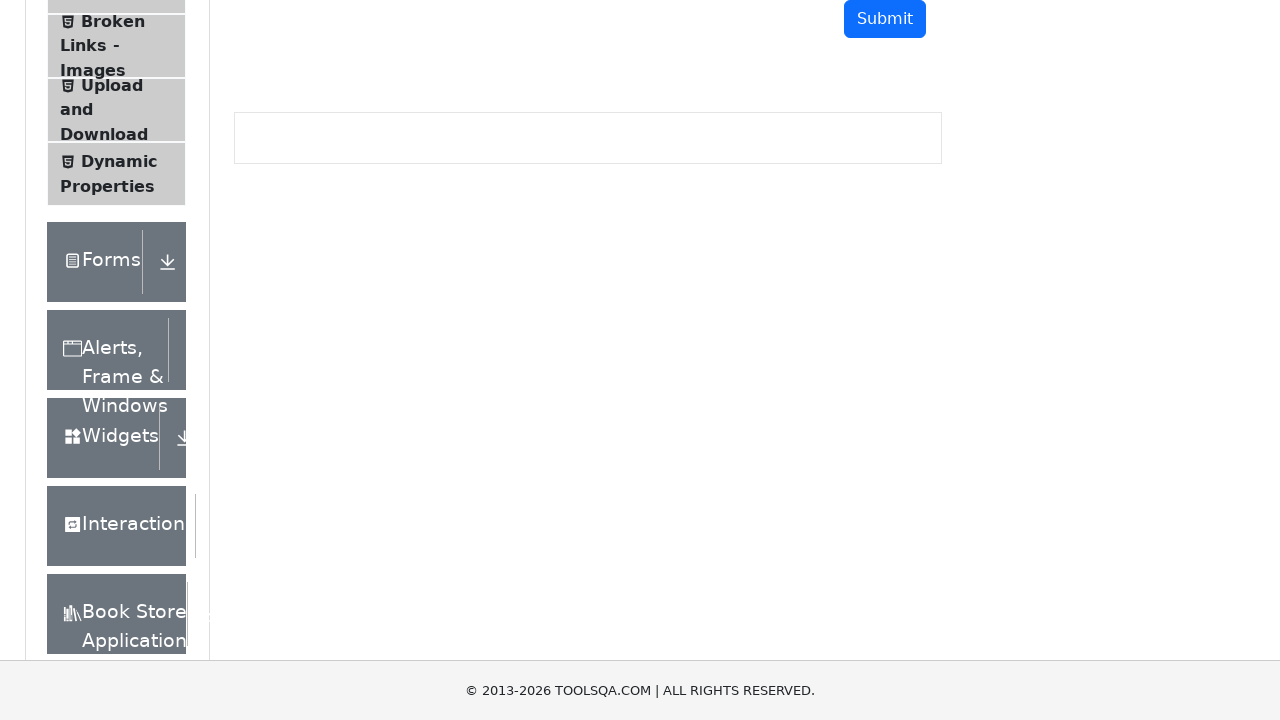

Verified email field displays red border indicating validation error
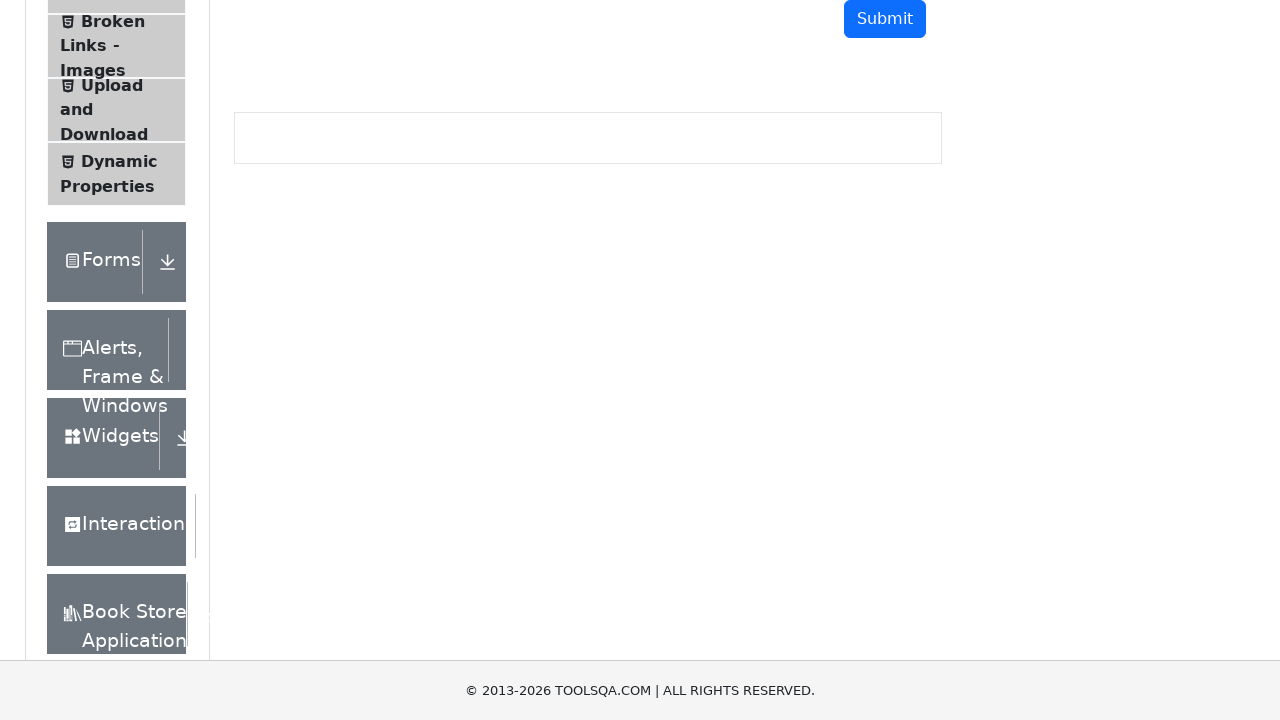

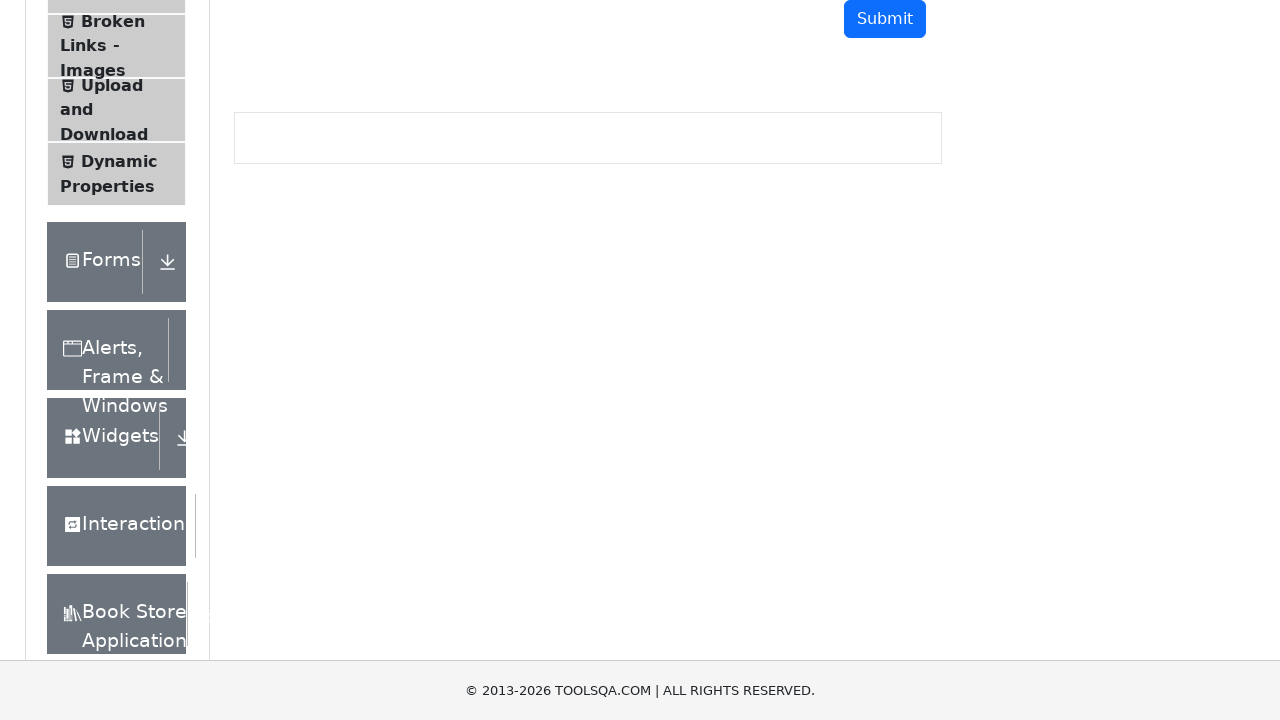